Searches for "django" on the Python.org website by filling the search box and submitting the query

Starting URL: https://www.python.org

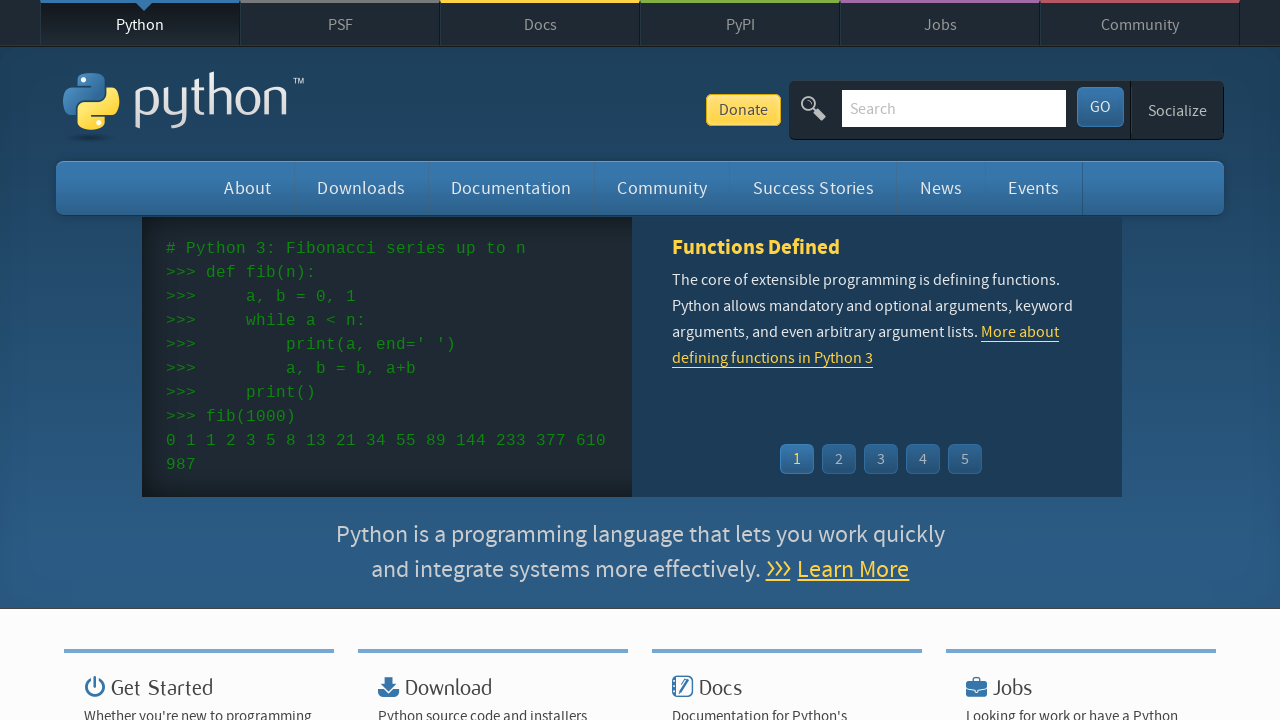

Filled search input field with 'django' on input[name='q']
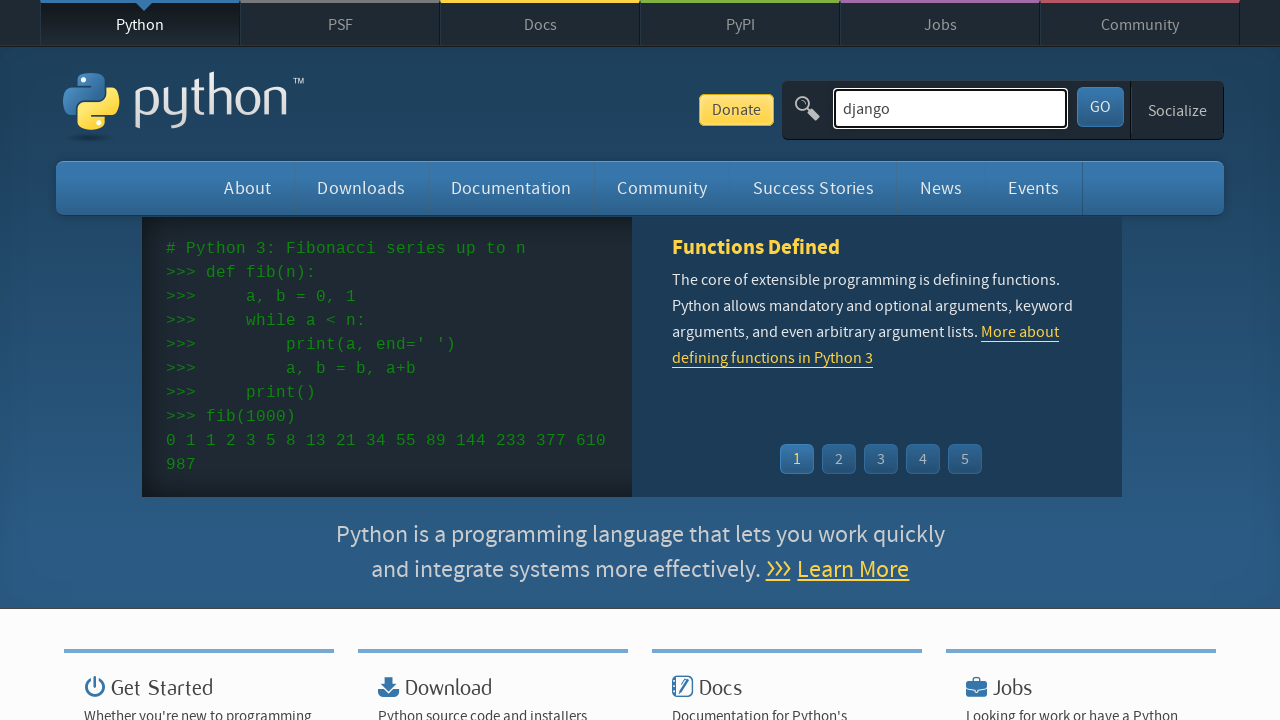

Submitted search query by pressing Enter on input[name='q']
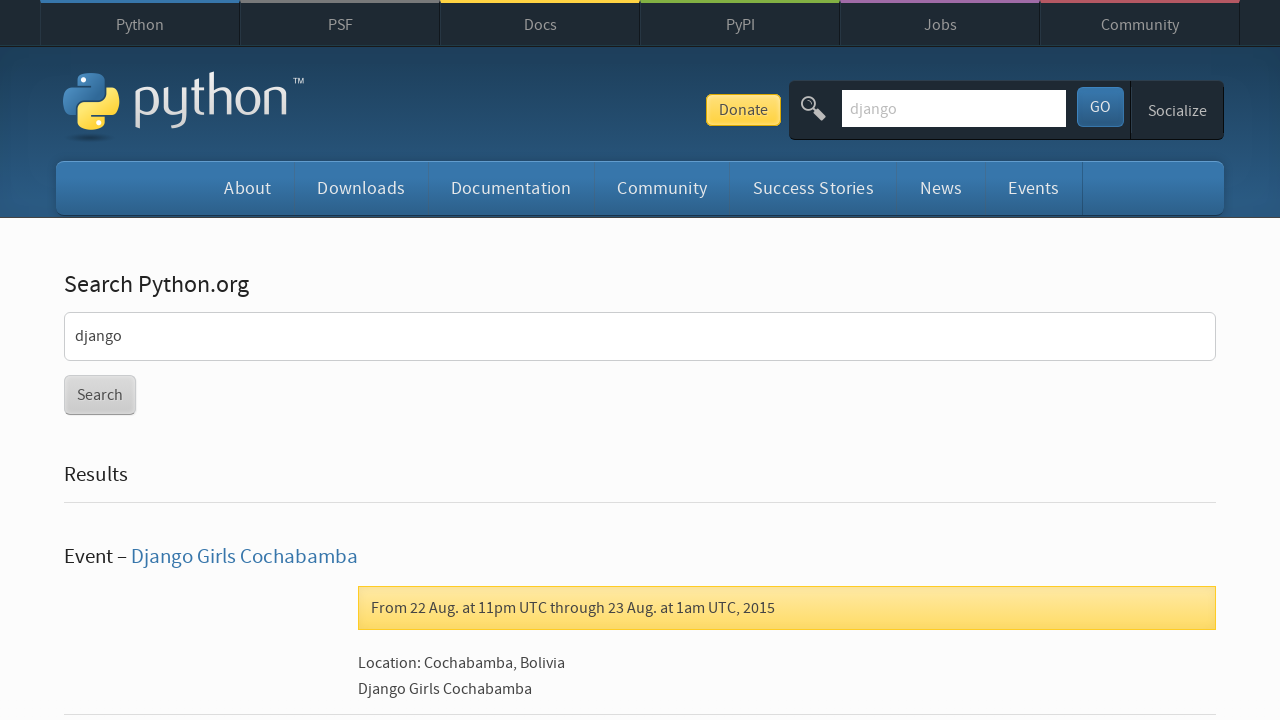

Waited for search results to load (networkidle)
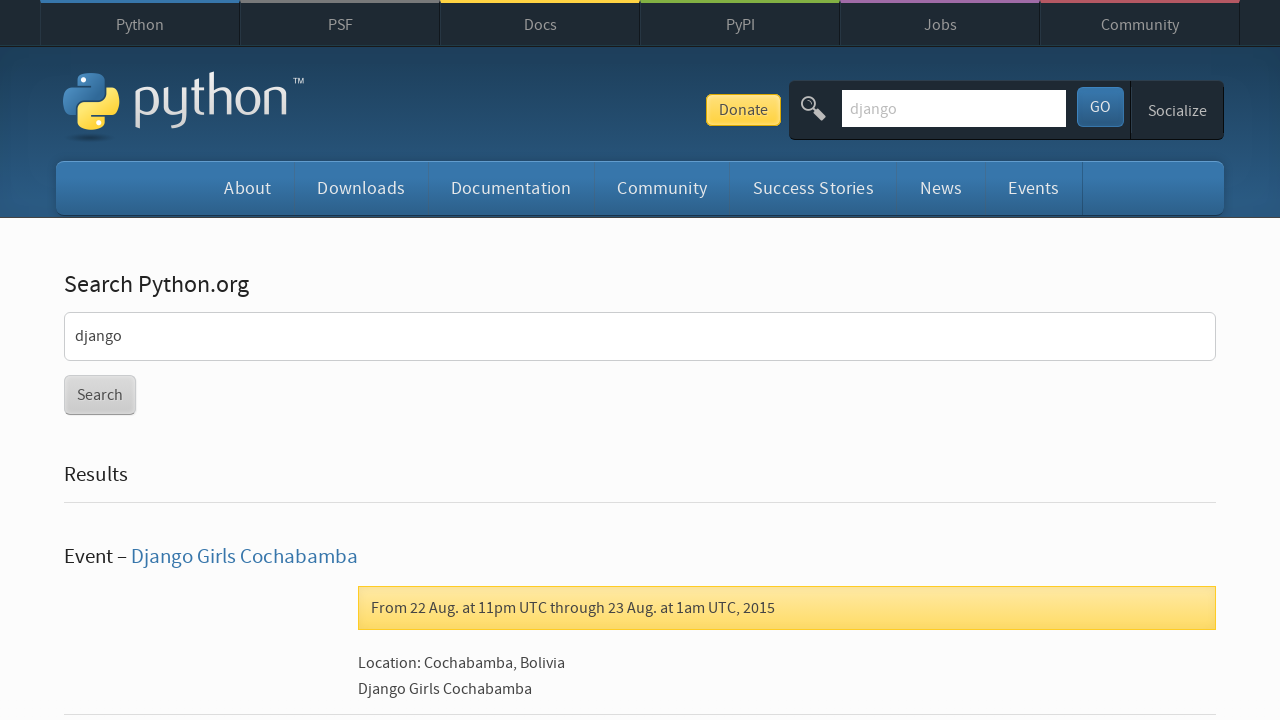

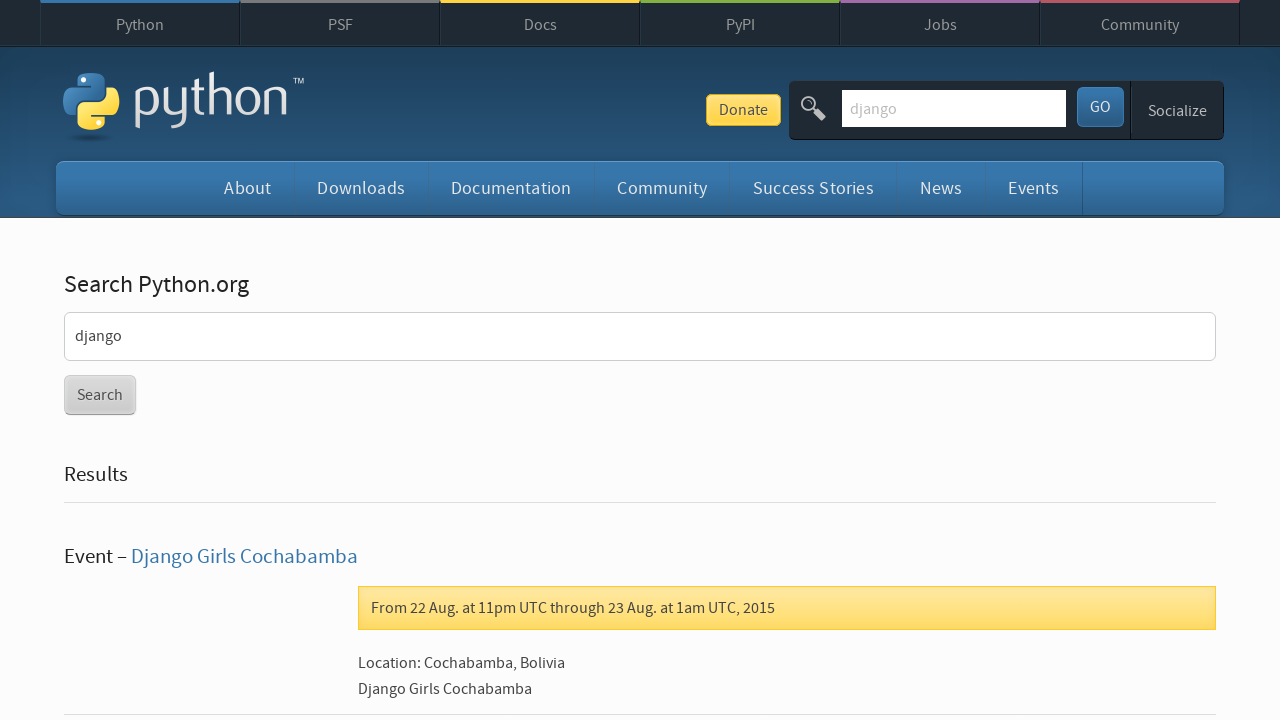